Navigates to the Playwright documentation homepage, clicks the "Get started" link, and verifies that the getting started page contains the expected table of contents items.

Starting URL: https://playwright.dev

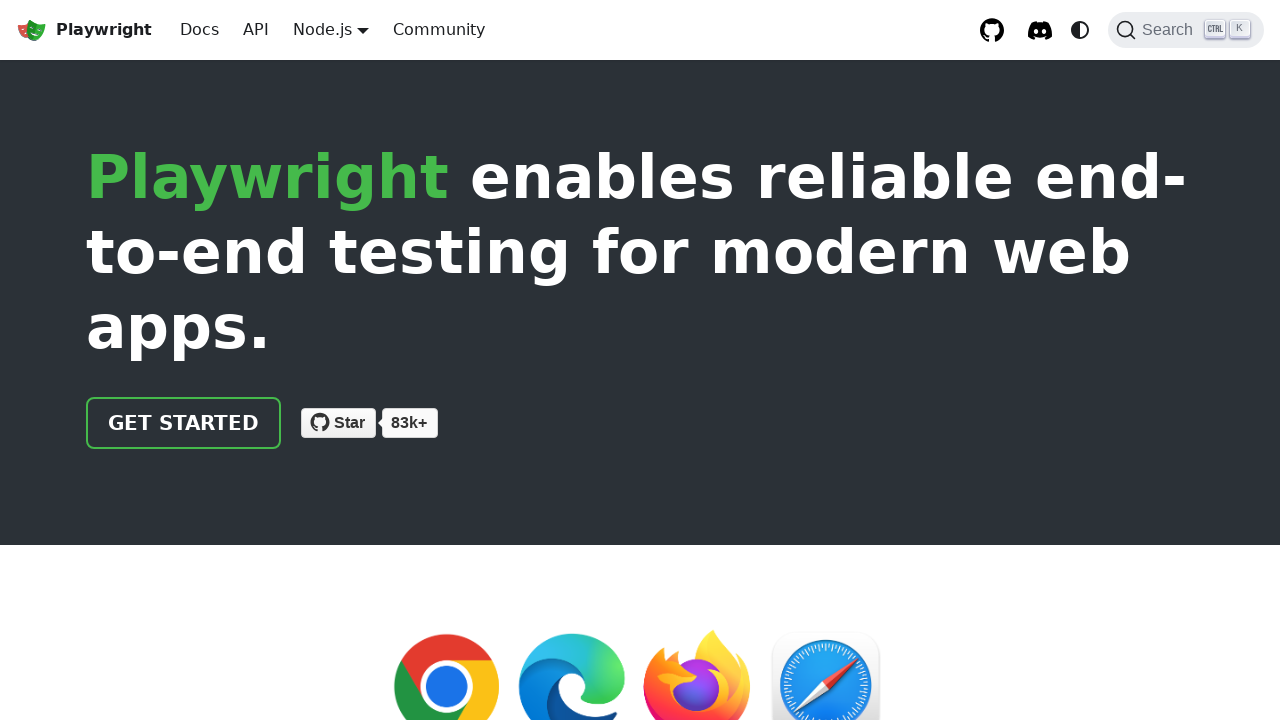

Clicked 'Get started' link at (184, 423) on a >> internal:has-text="Get started"i >> nth=0
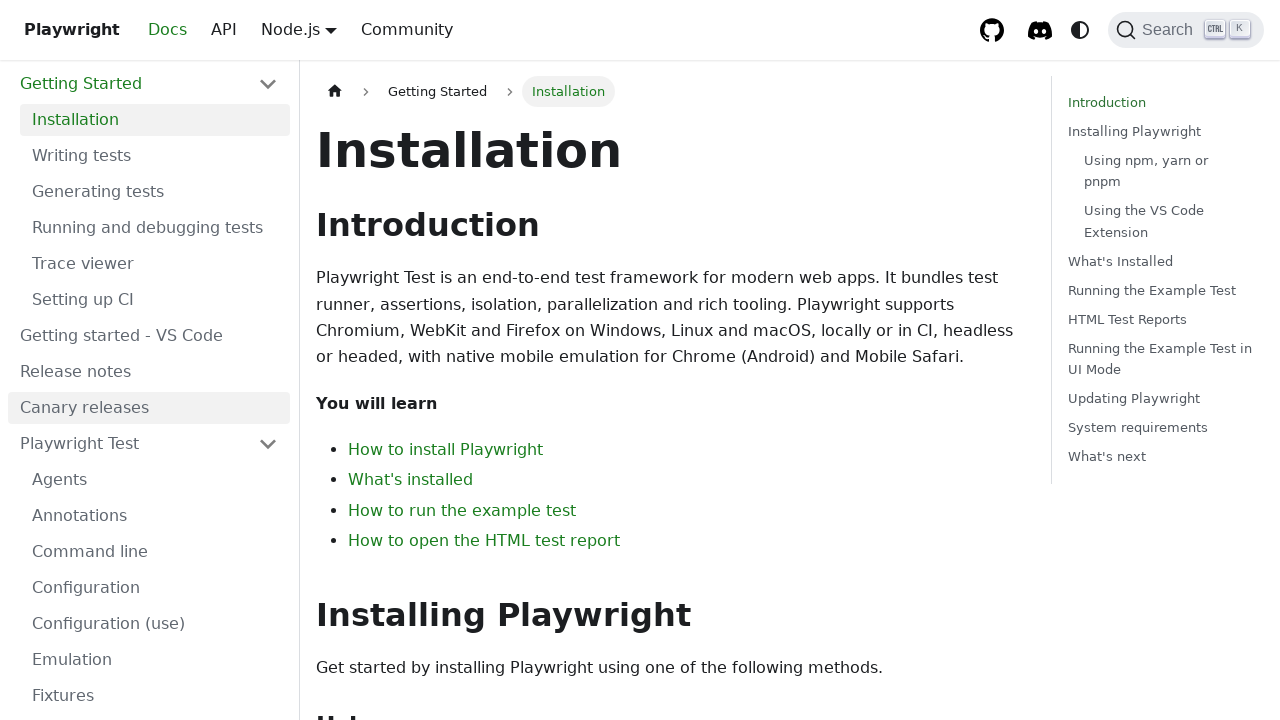

Installation header became visible
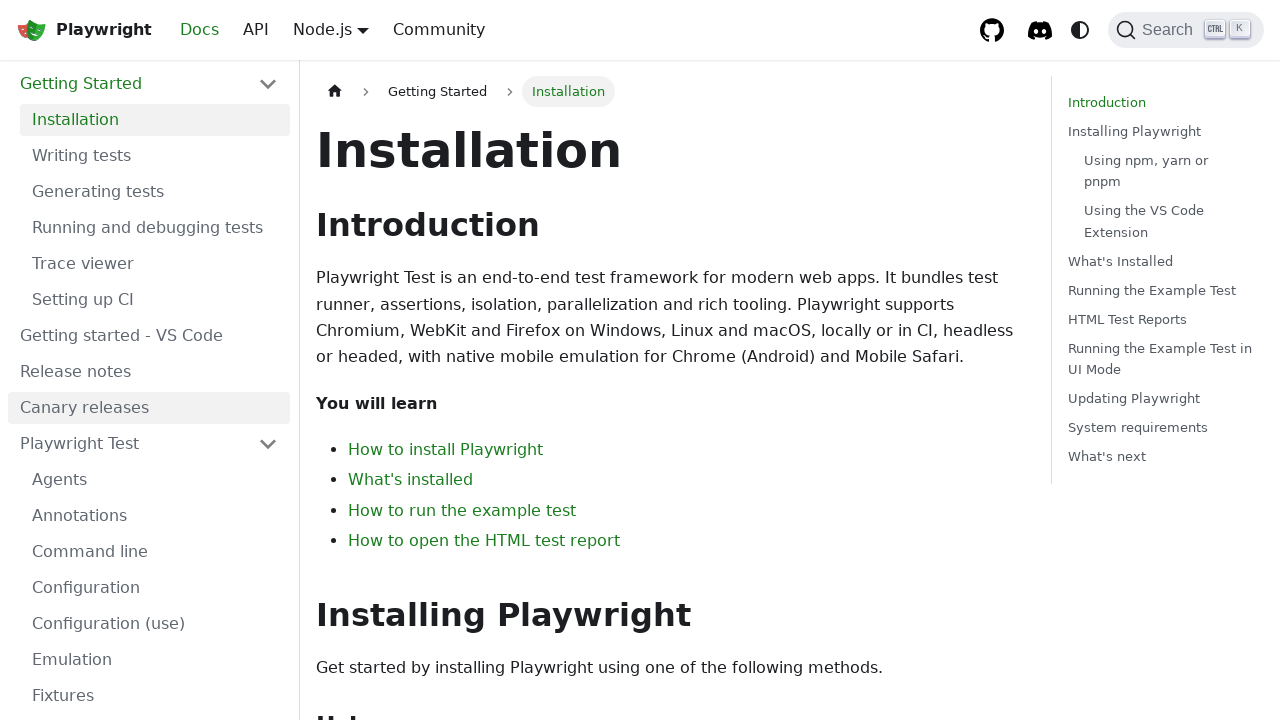

Table of contents items are present on the page
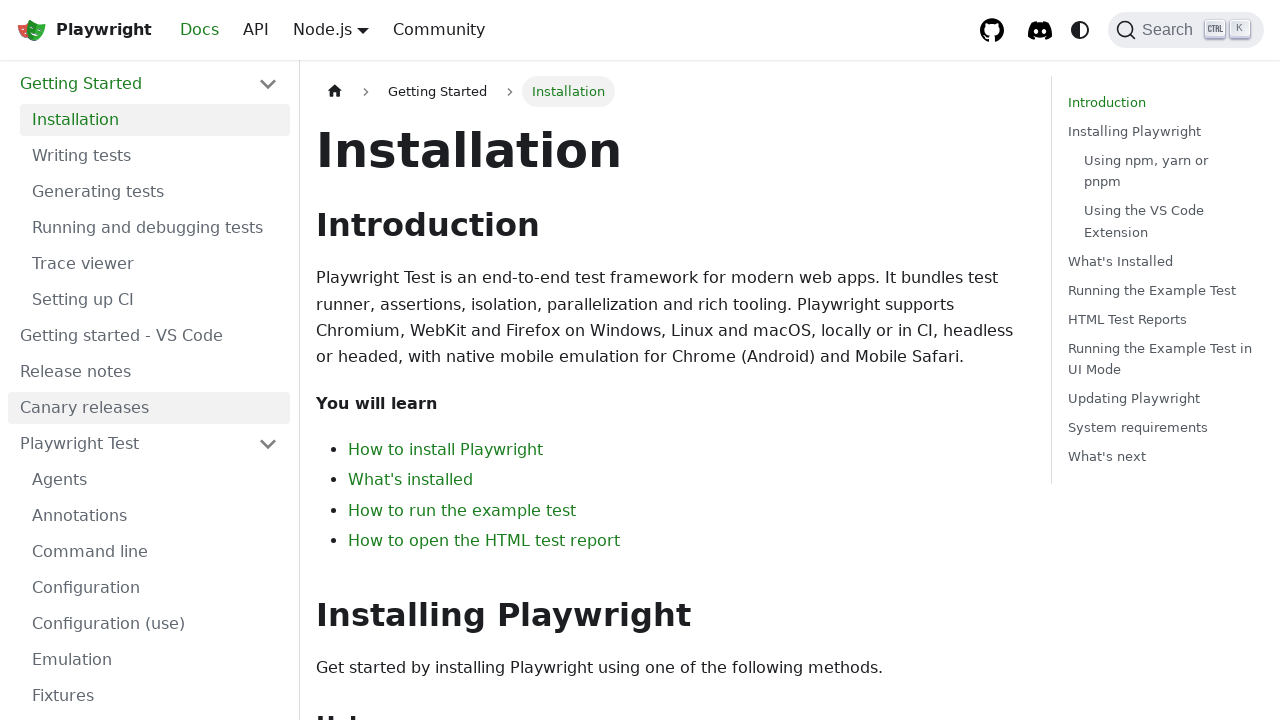

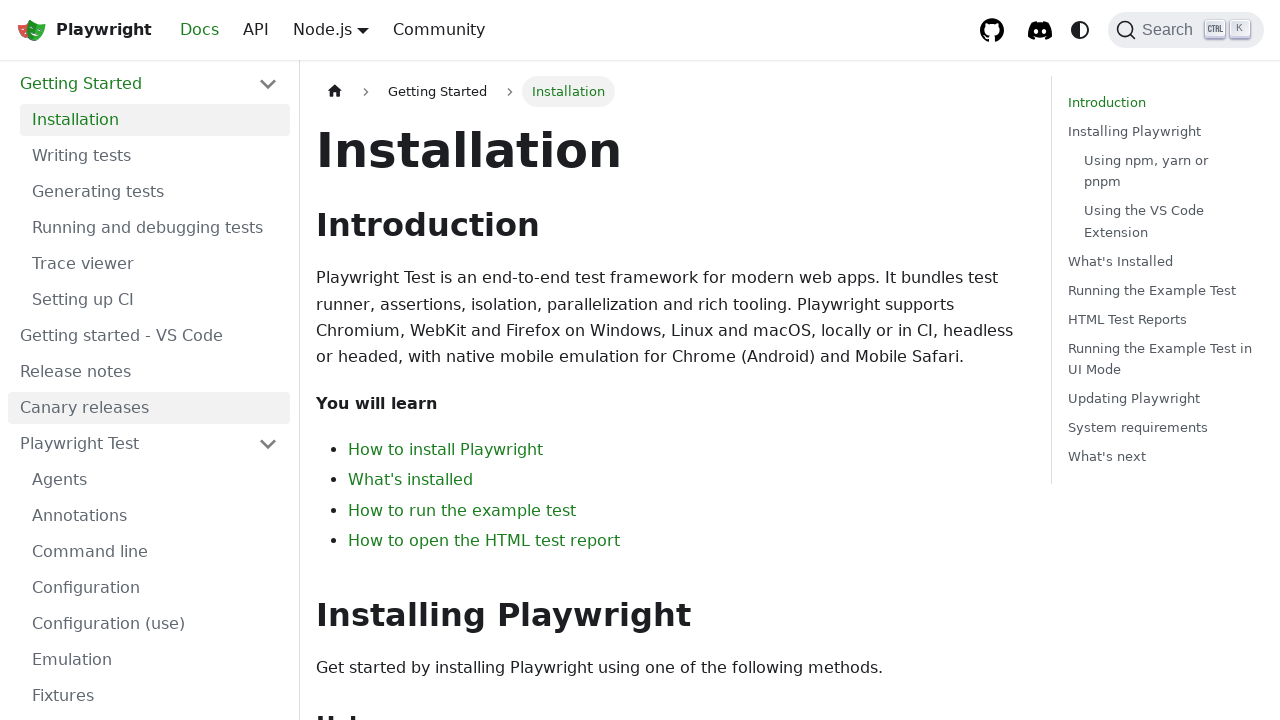